Tests dismissing a JavaScript confirm dialog by clicking the second button, dismissing the alert, and verifying the result message does not contain "successfuly".

Starting URL: https://the-internet.herokuapp.com/javascript_alerts

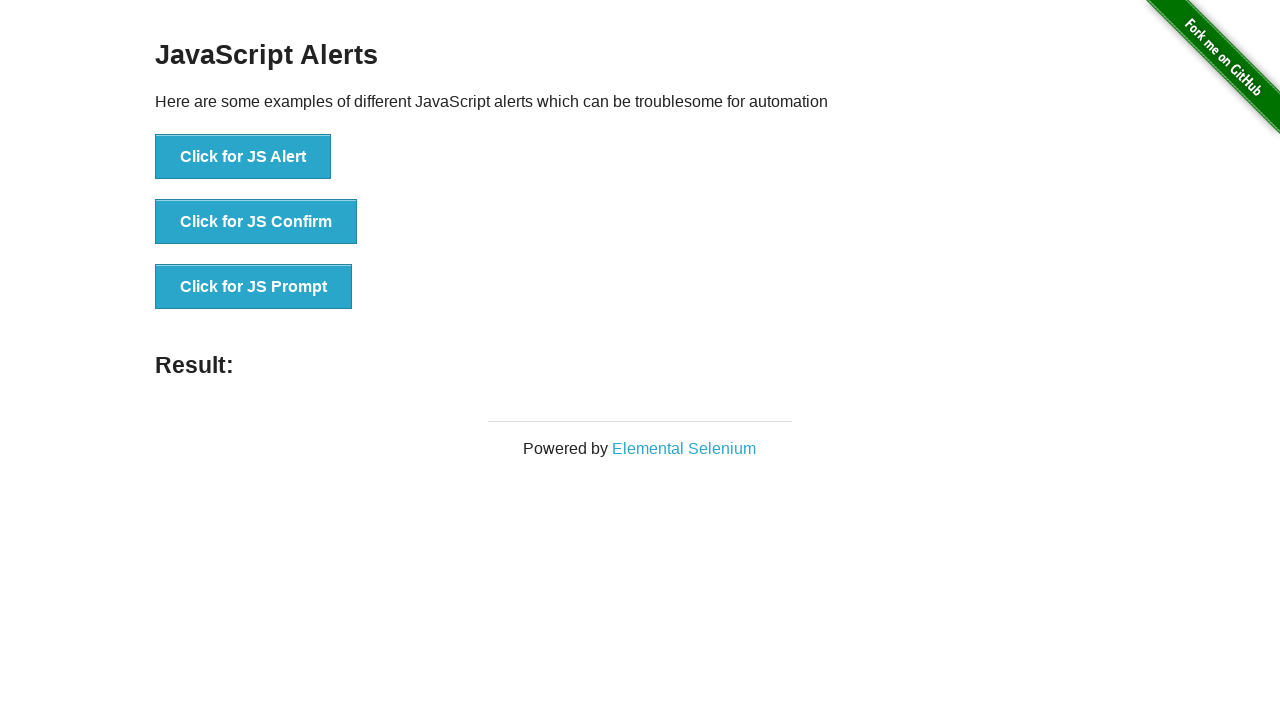

Set up dialog handler to dismiss the confirm dialog
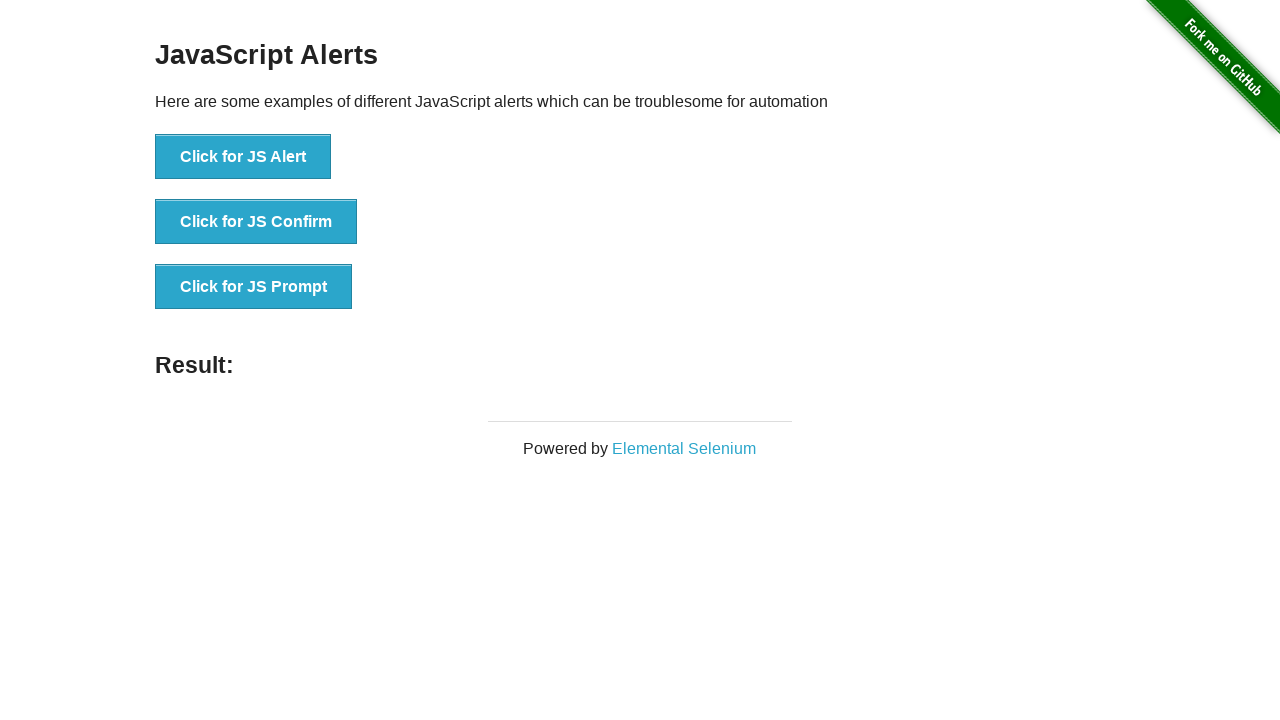

Clicked the 'Click for JS Confirm' button at (256, 222) on xpath=//*[text()='Click for JS Confirm']
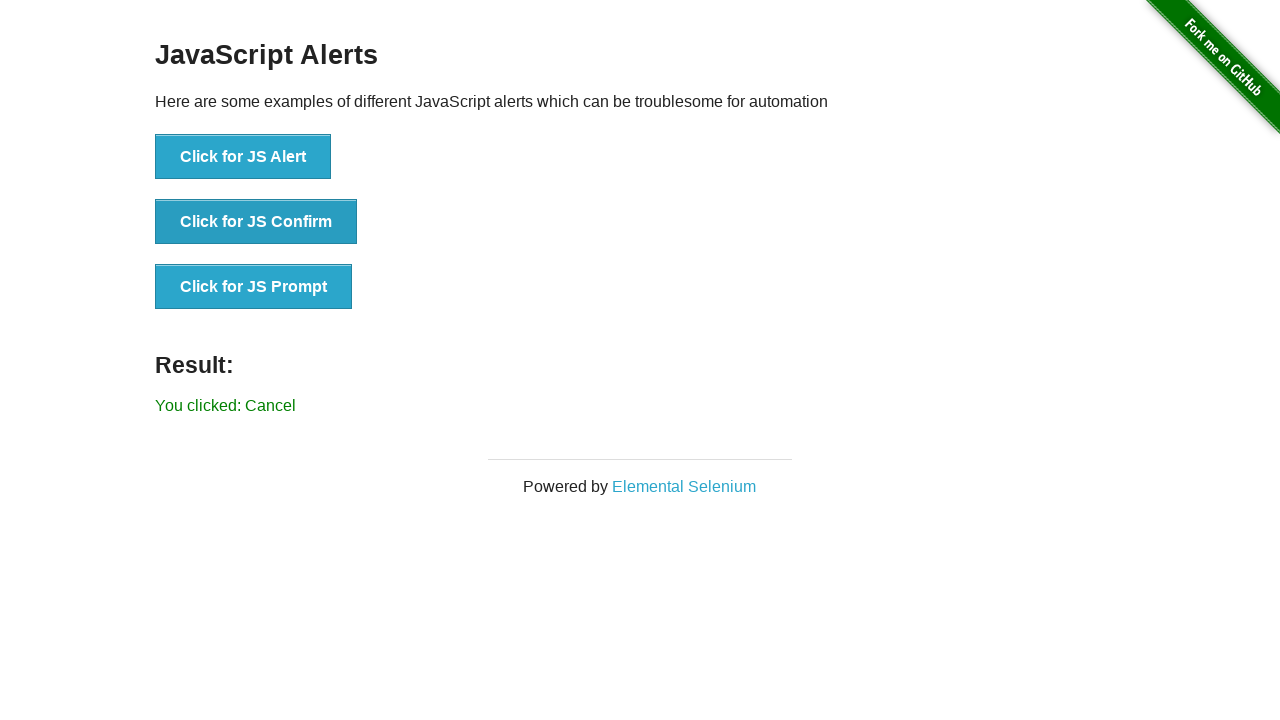

Confirmed alert was dismissed and result message appeared
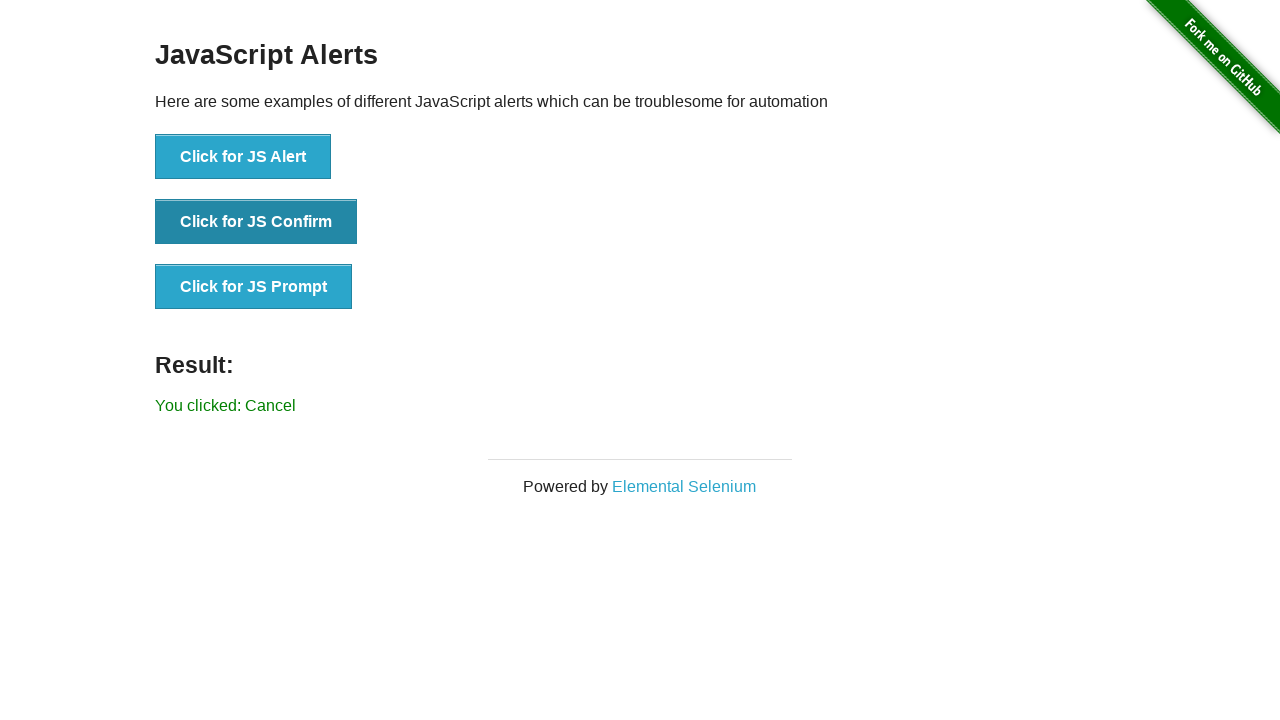

Retrieved result text: You clicked: Cancel
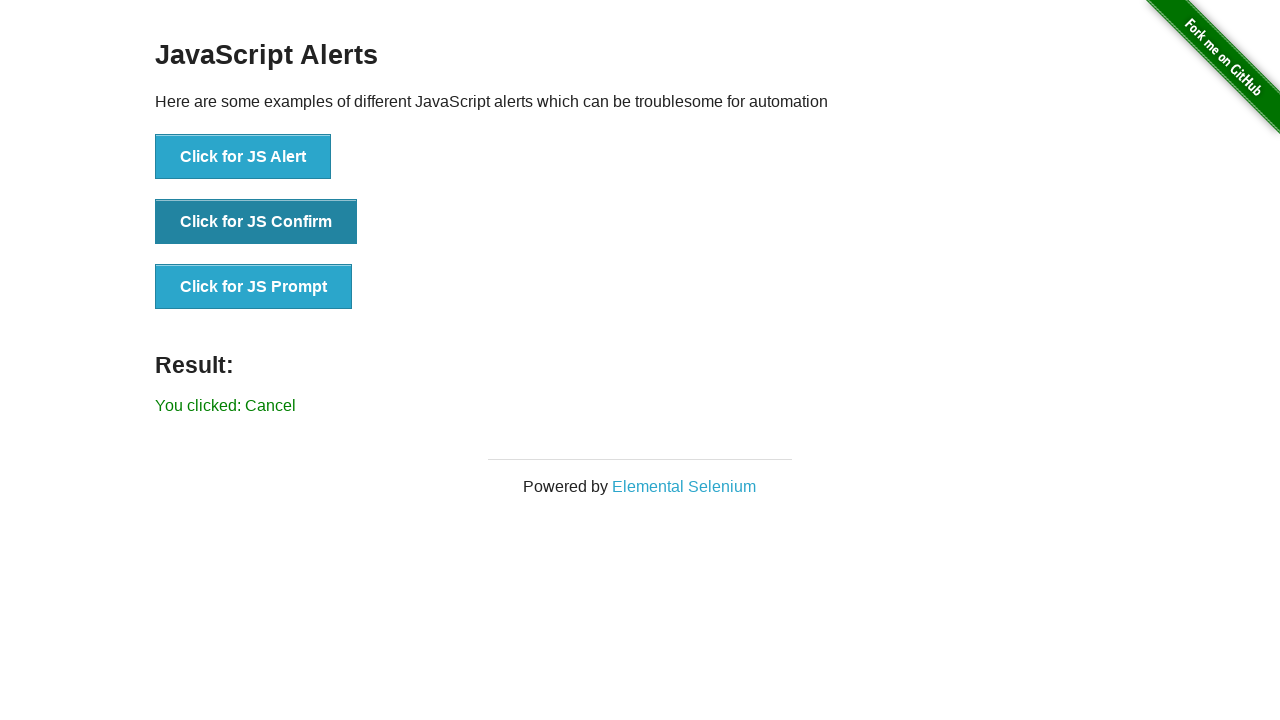

Verified result text does not contain 'successfuly'
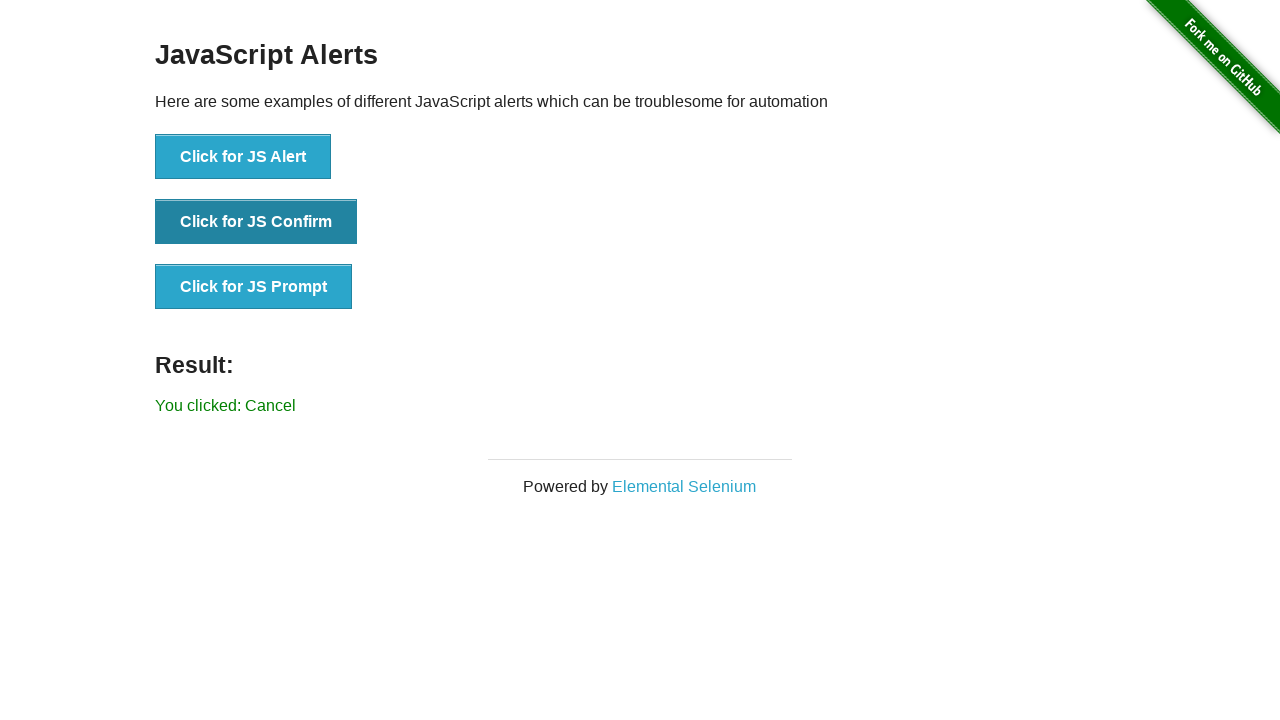

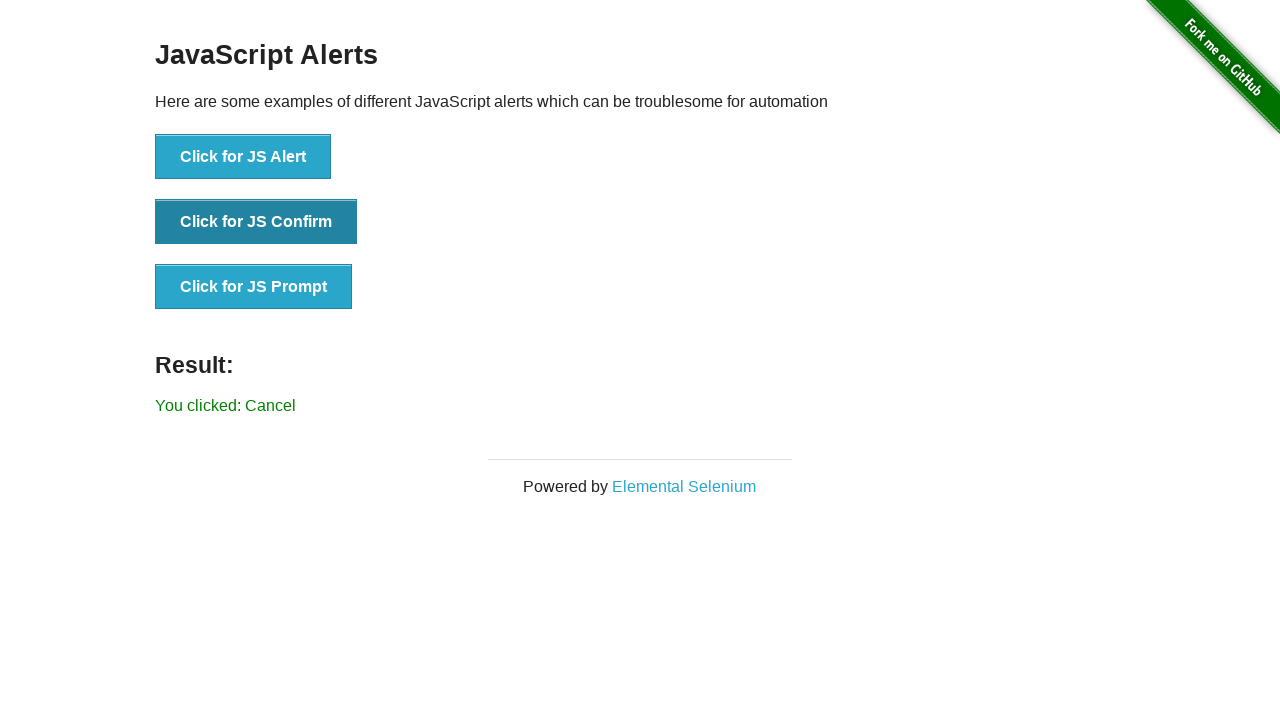